Navigates to a tide information page for Moruya Heads and waits for the tide clock block element to load.

Starting URL: https://tides.willyweather.com.au/nsw/south-coast/moruya-heads.html

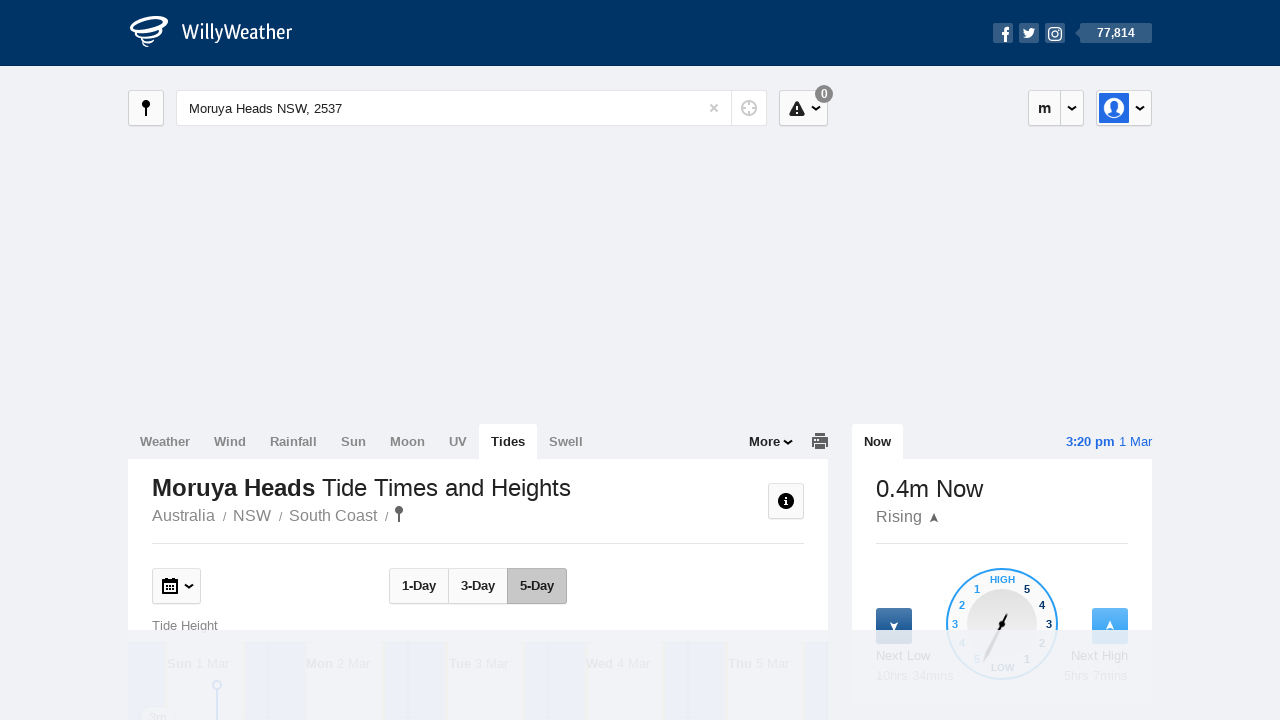

Navigated to Moruya Heads tide information page
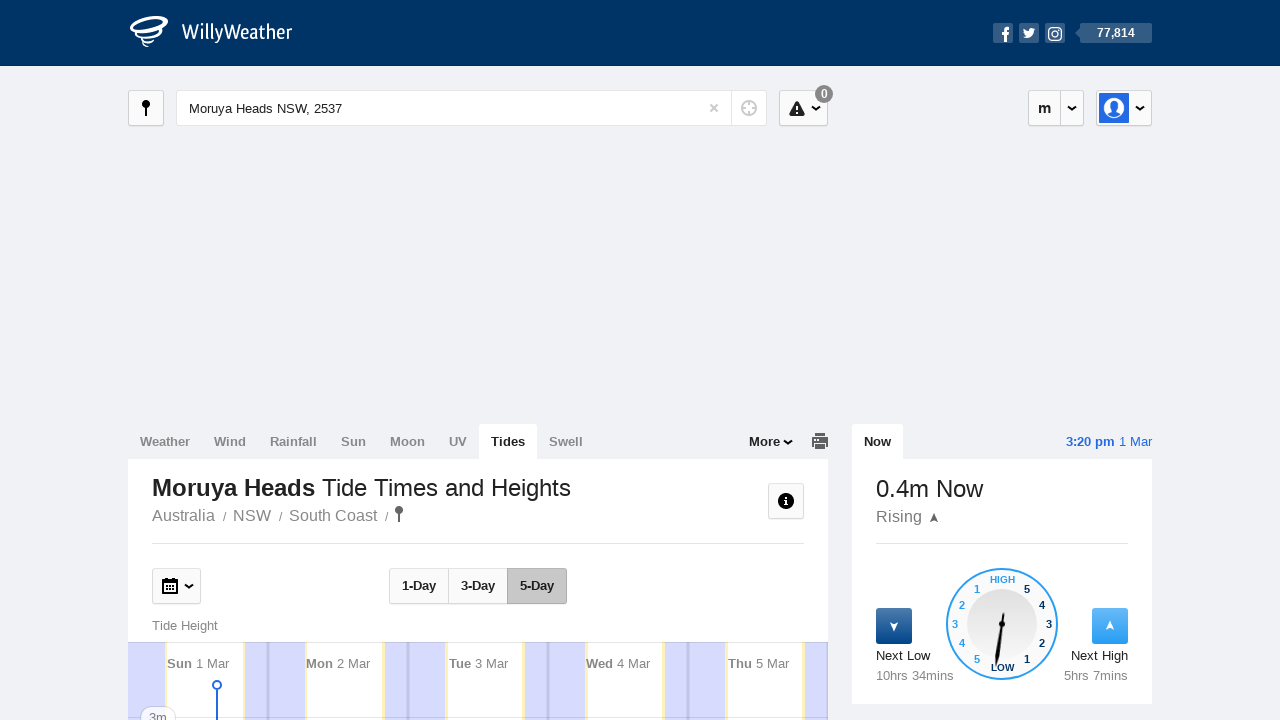

Tide clock block element loaded
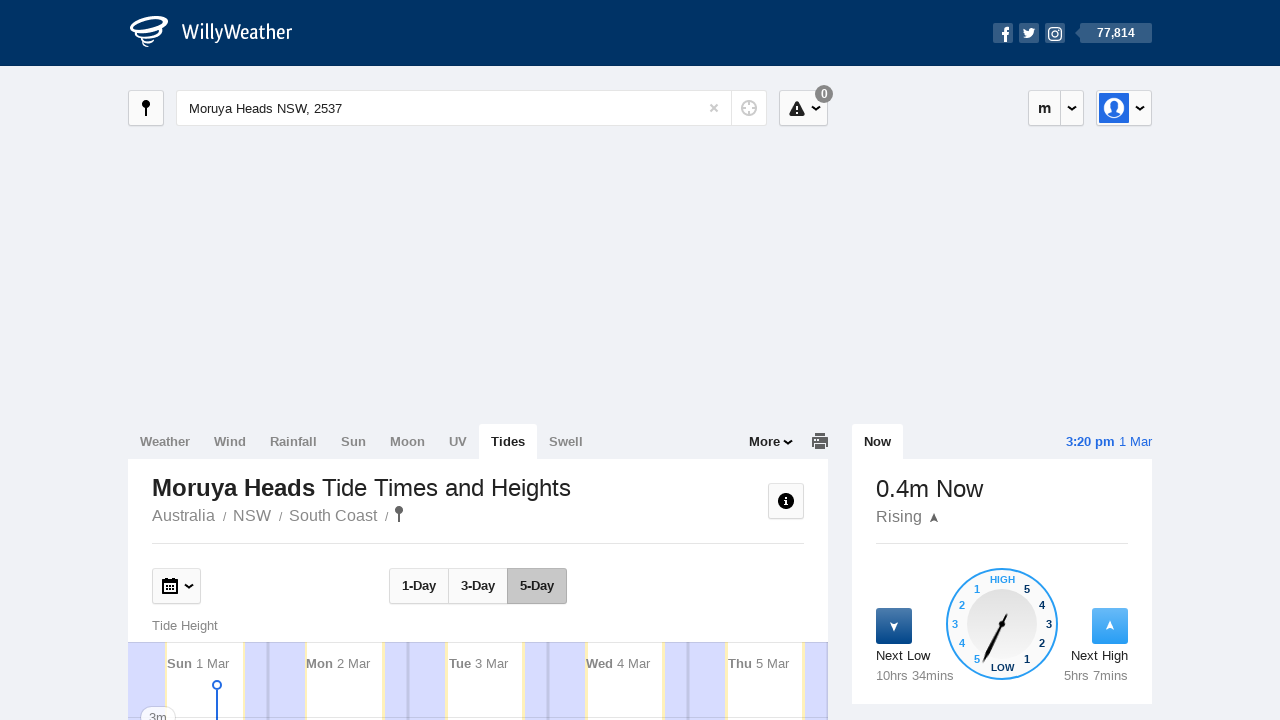

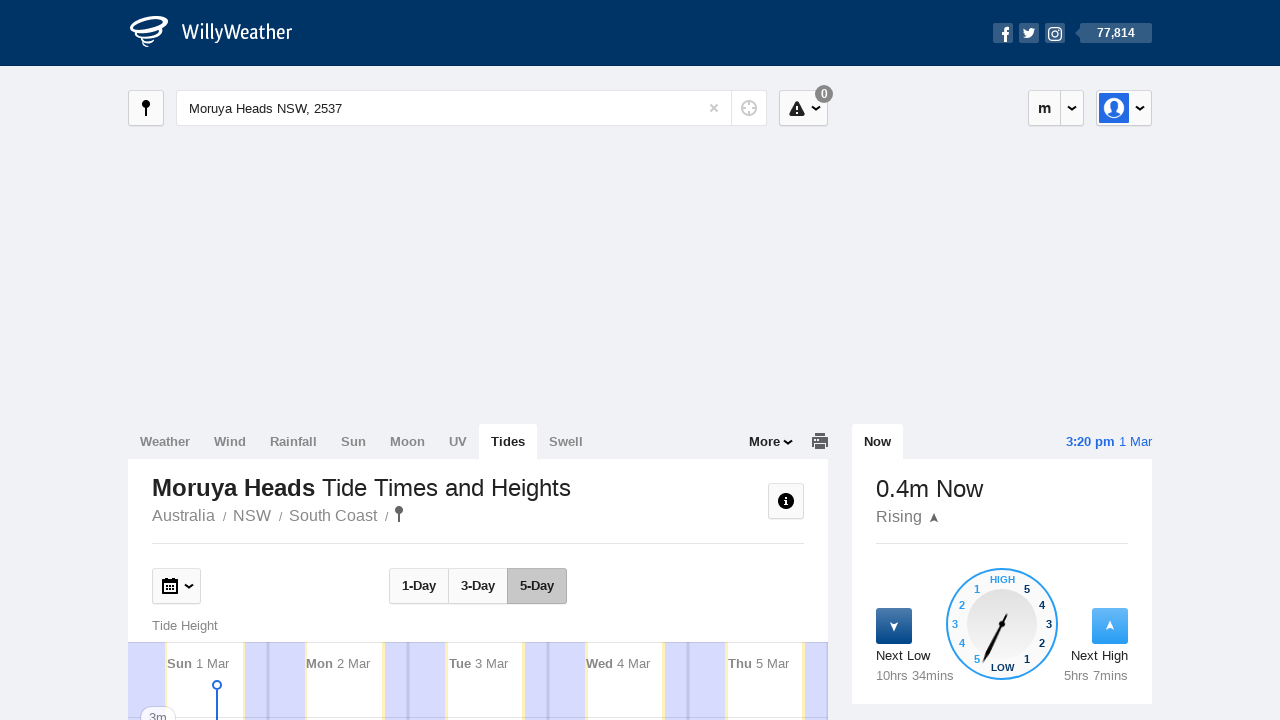